Tests horizontal scrolling functionality by navigating to a dashboard page and scrolling right by 600 pixels using JavaScript execution.

Starting URL: https://dashBoards.handmadeinteractive.com/jasonlove/

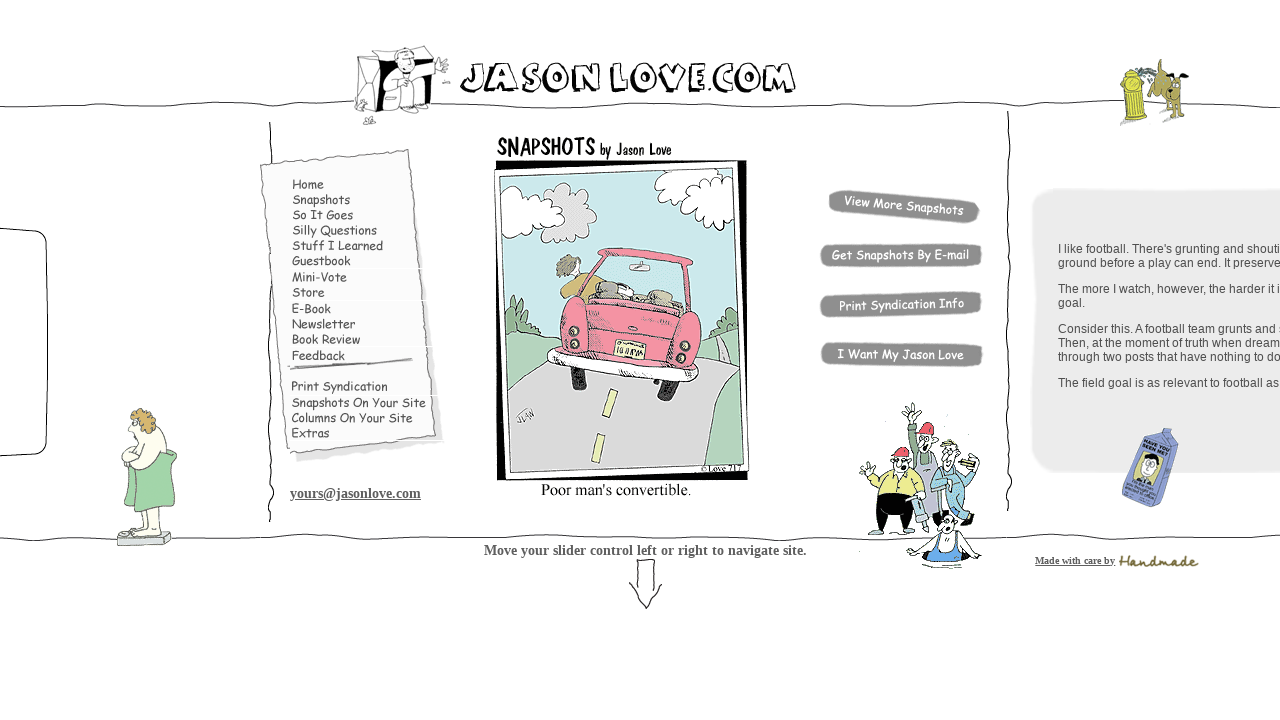

Dashboard page loaded and DOM content ready
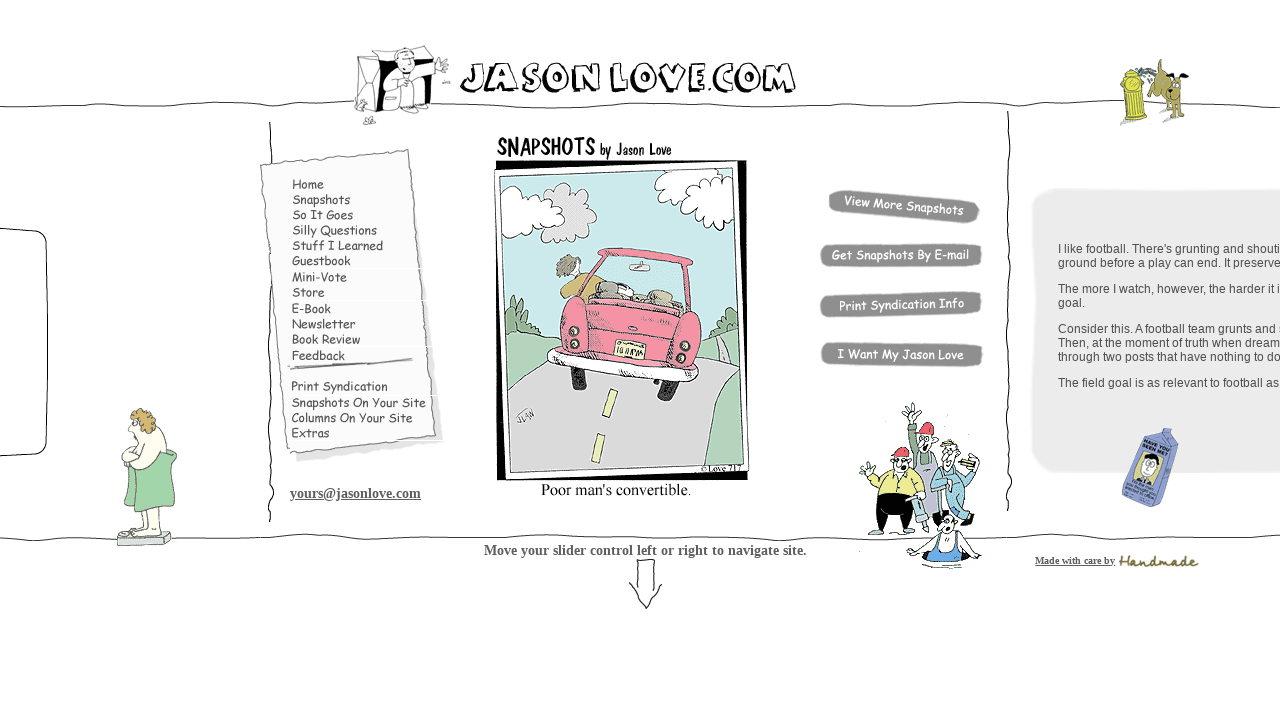

Scrolled right by 600 pixels using JavaScript
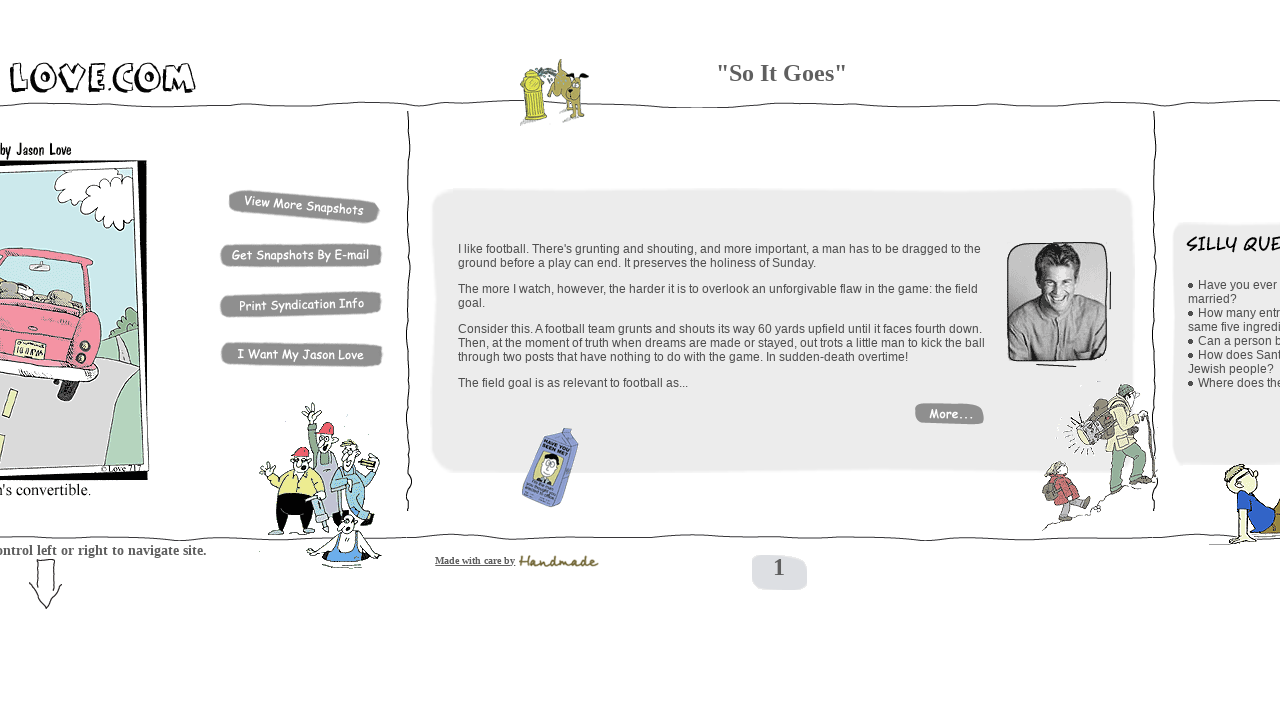

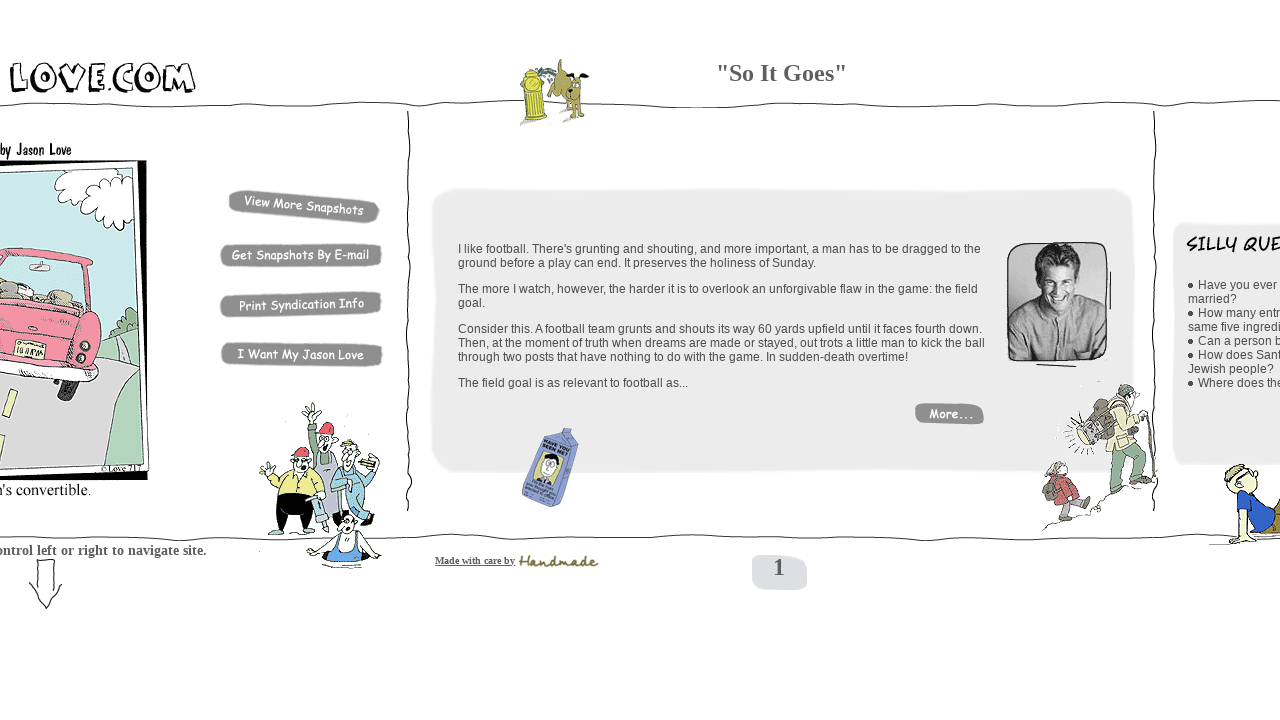